Tests double-click functionality on a button element to verify mouse interaction capabilities

Starting URL: https://demoqa.com/buttons

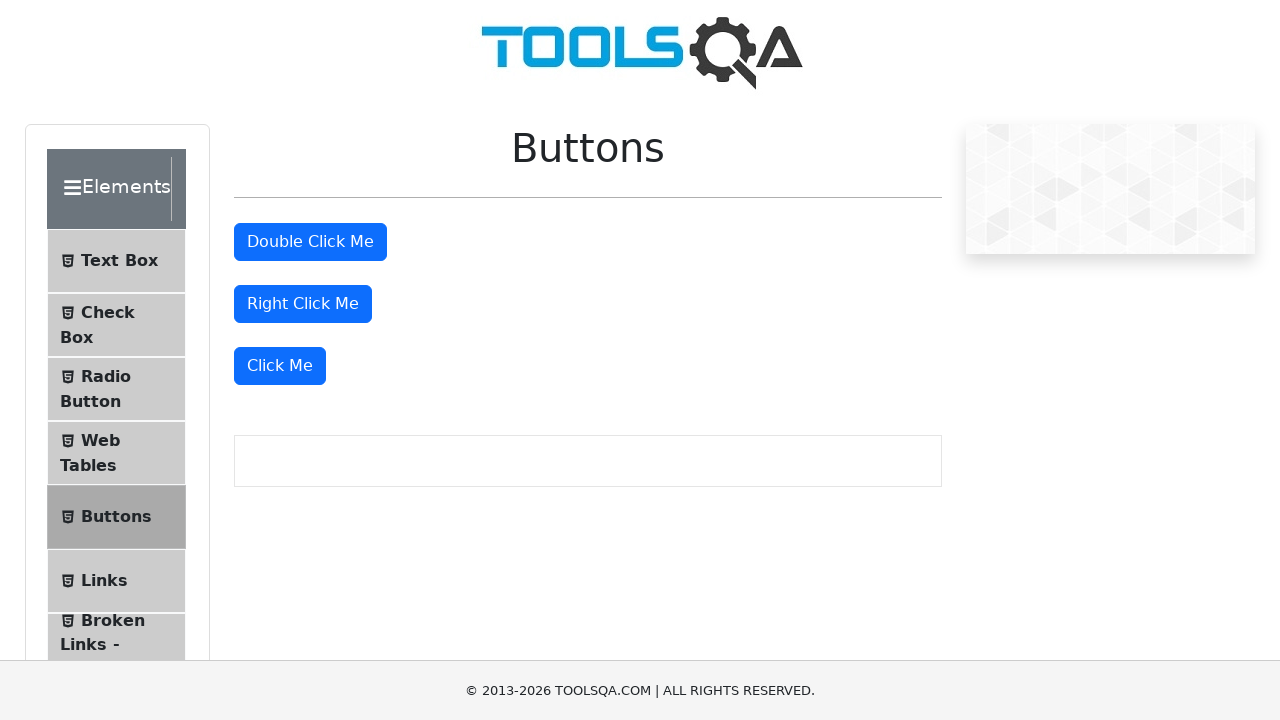

Navigated to DemoQA buttons page
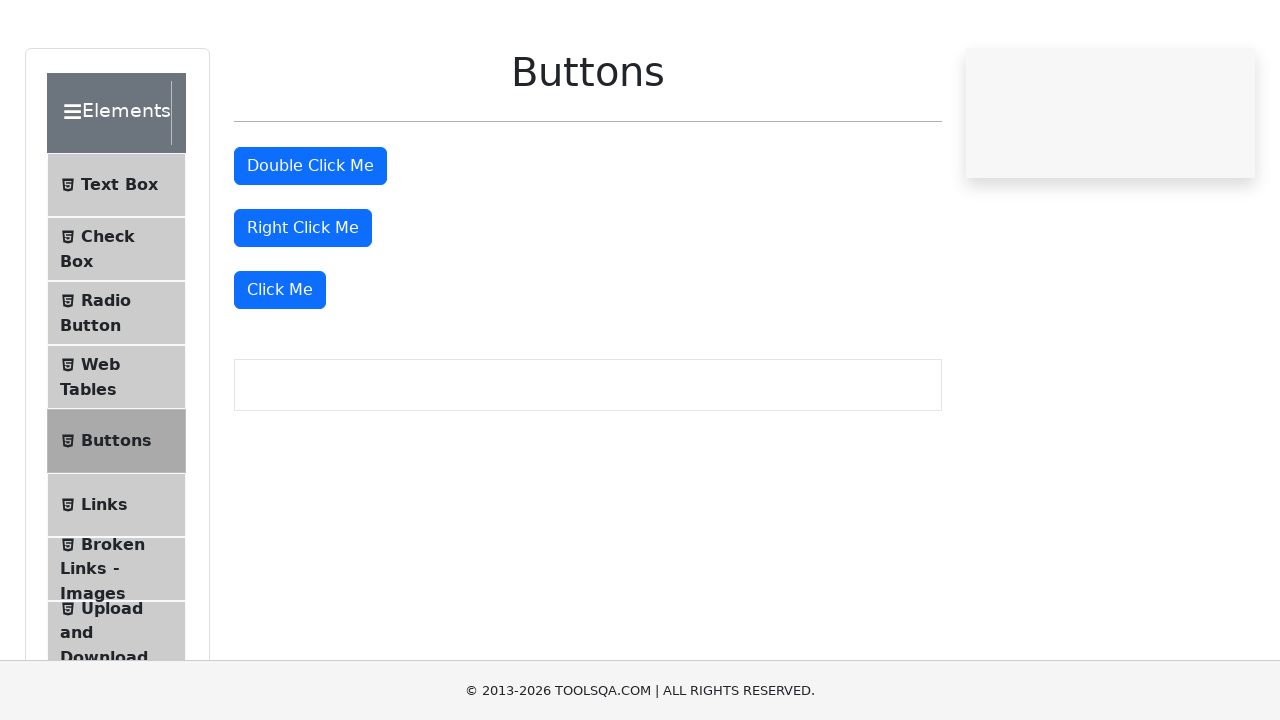

Double-clicked the double click button to test mouse interaction at (310, 242) on #doubleClickBtn
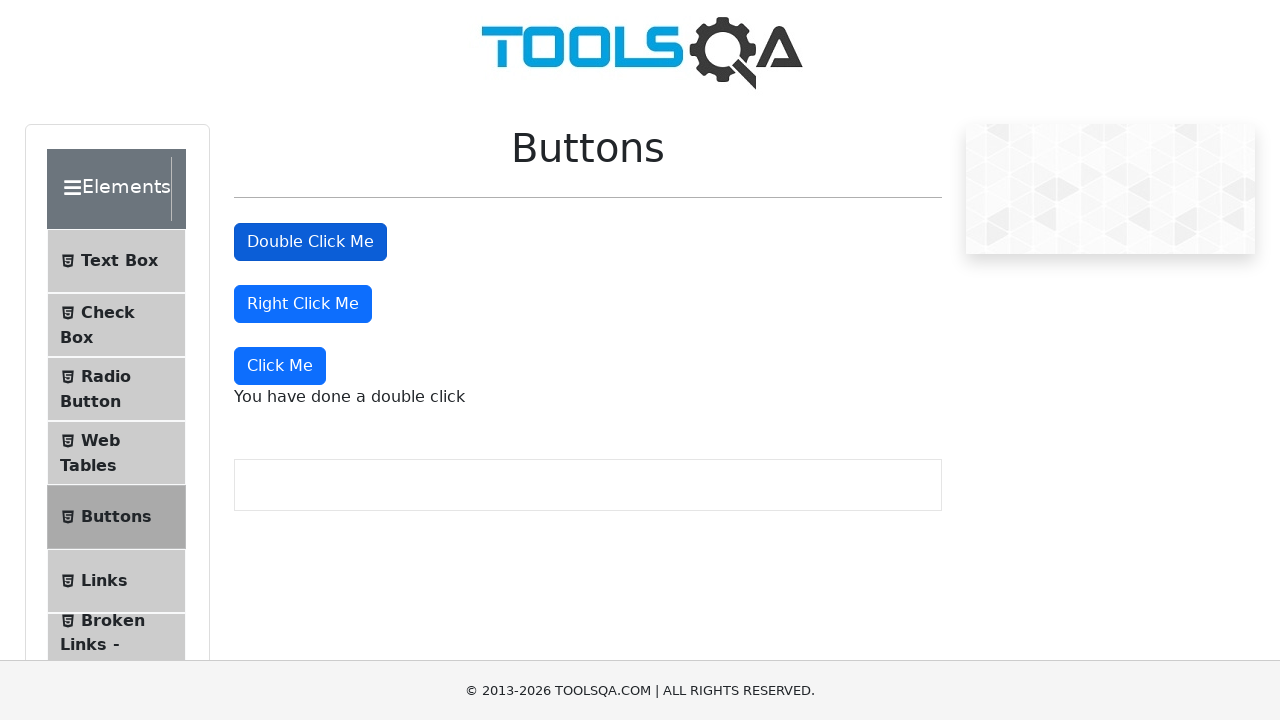

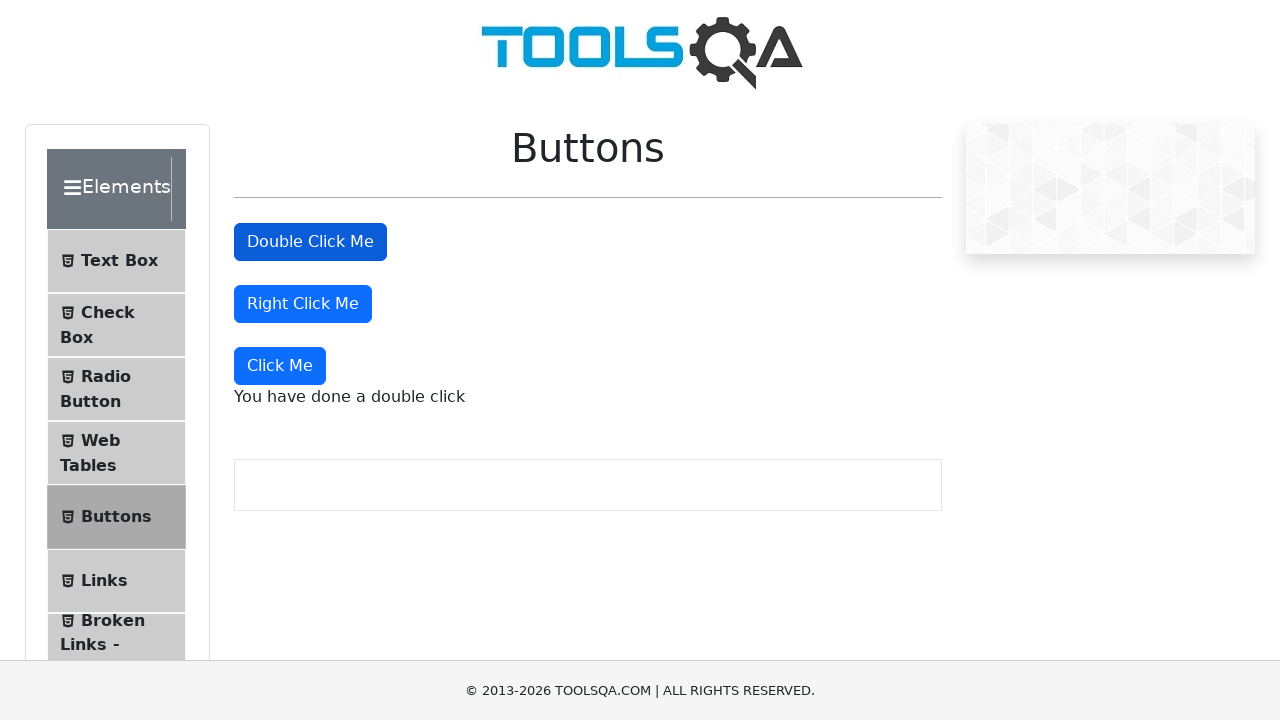